Tests a sample todo app by clicking on the first and second todo list items to mark them as completed

Starting URL: https://lambdatest.github.io/sample-todo-app/

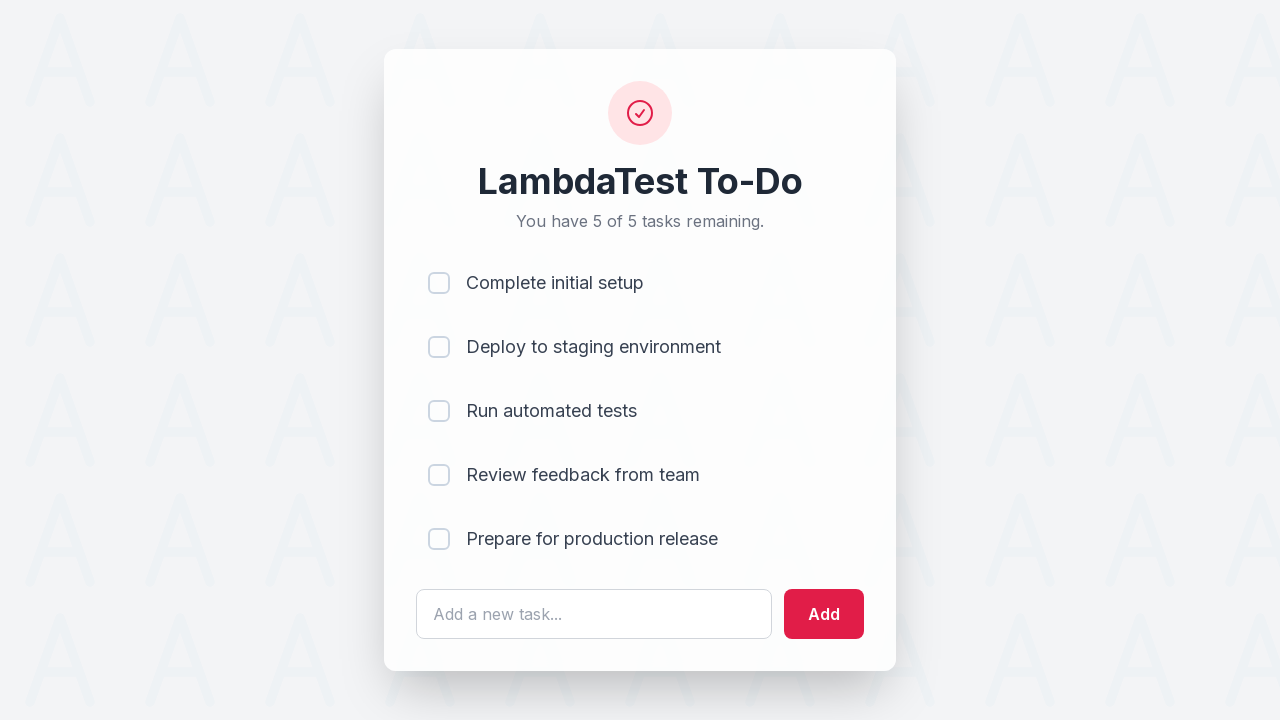

Clicked on the first todo list item to mark it as completed at (439, 283) on [name='li1']
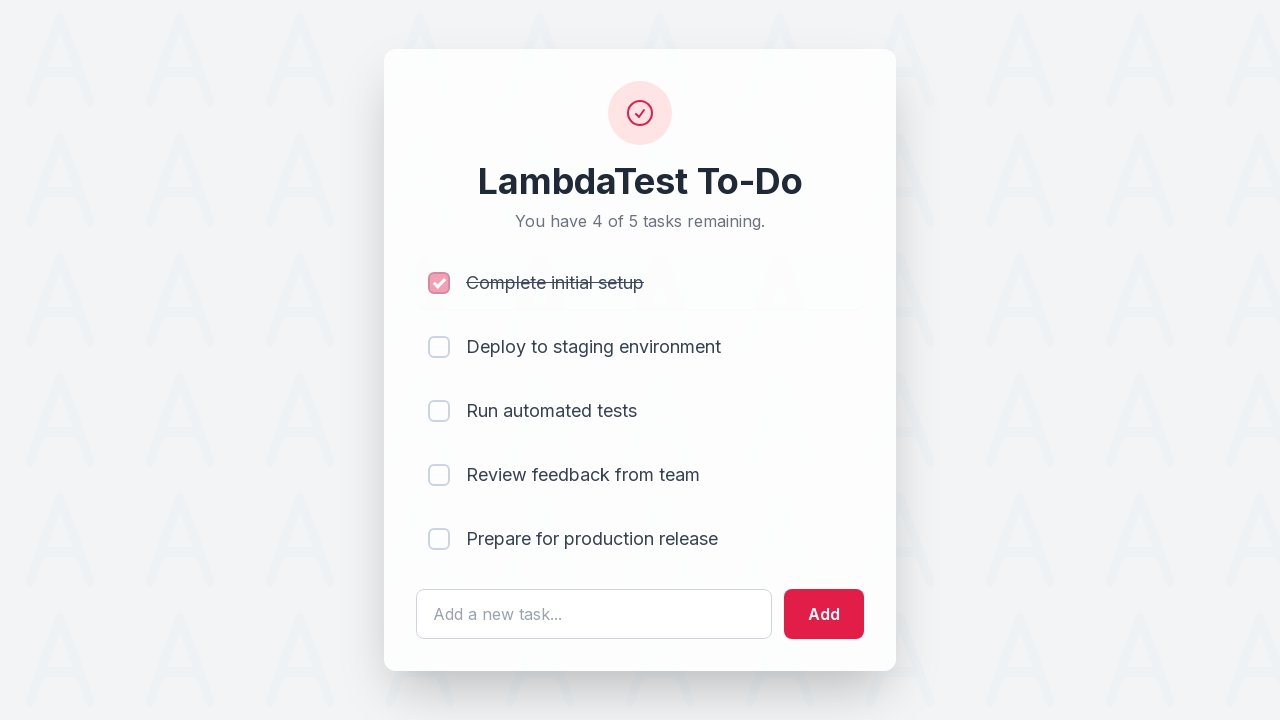

Waited 1 second for first todo item action to complete
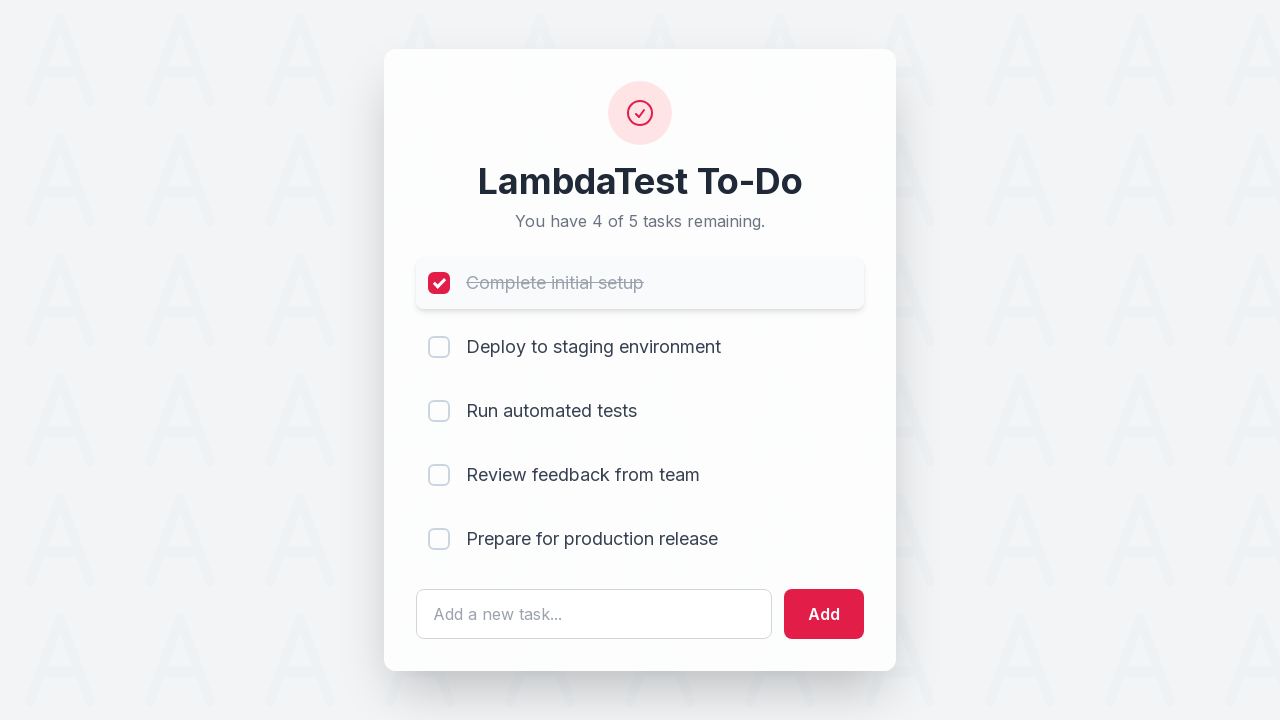

Clicked on the second todo list item to mark it as completed at (439, 347) on [name='li2']
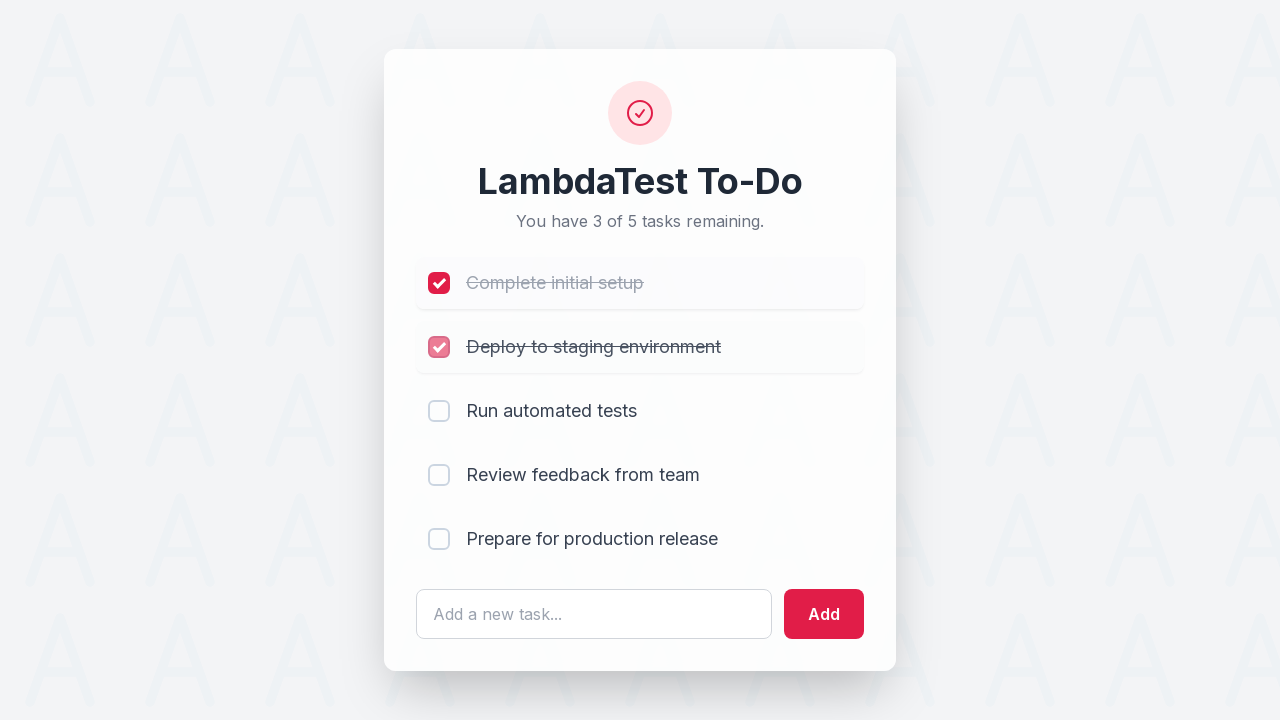

Waited 1 second for second todo item action to complete
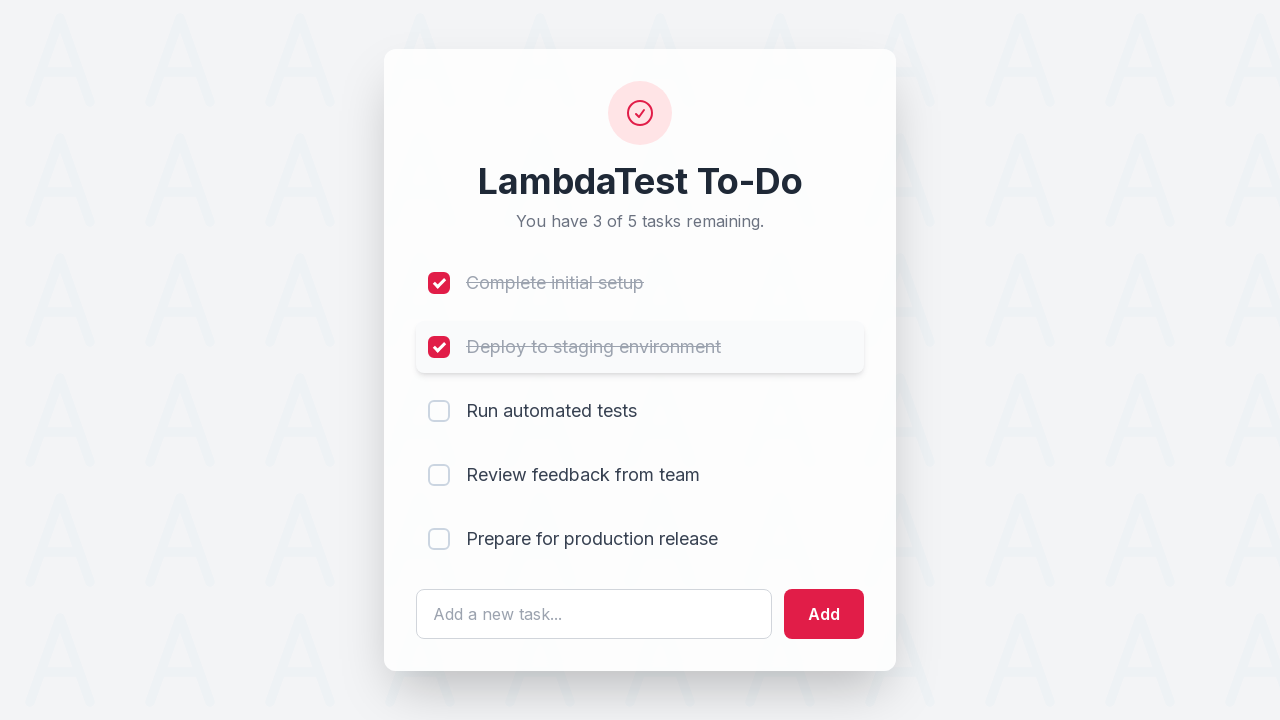

Verified first todo item is visible and enabled
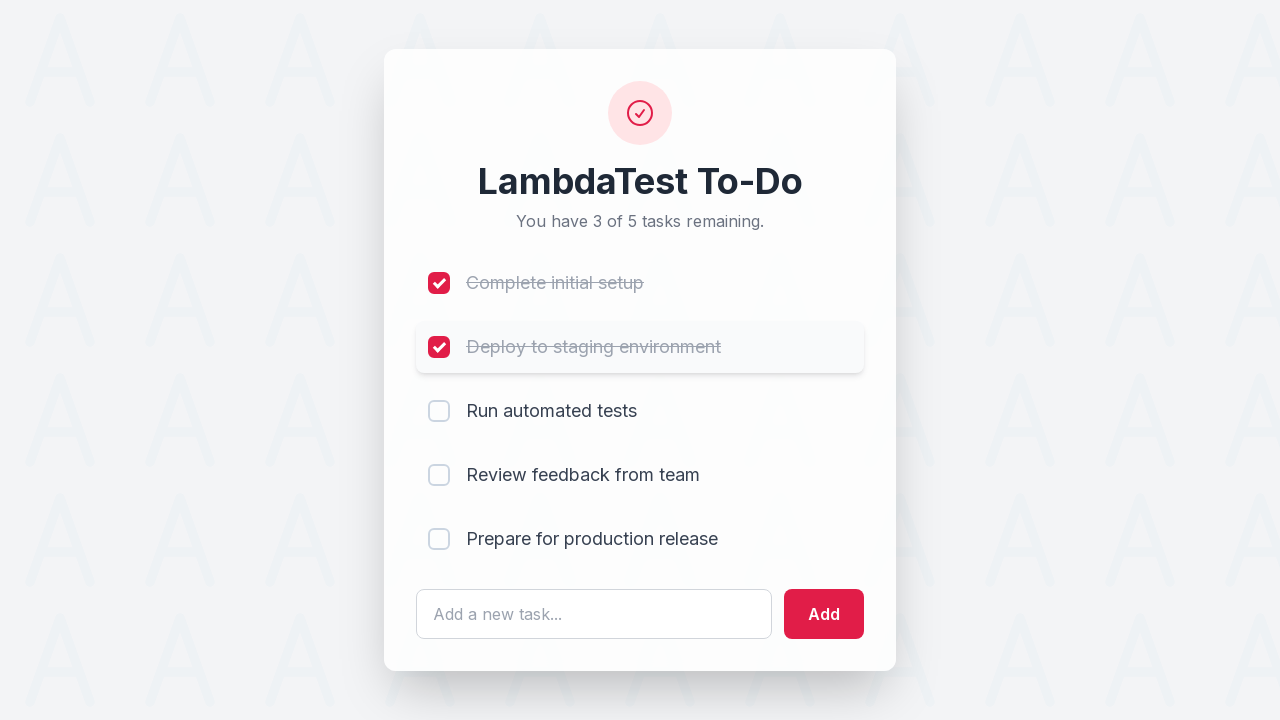

Verified second todo item is visible and enabled
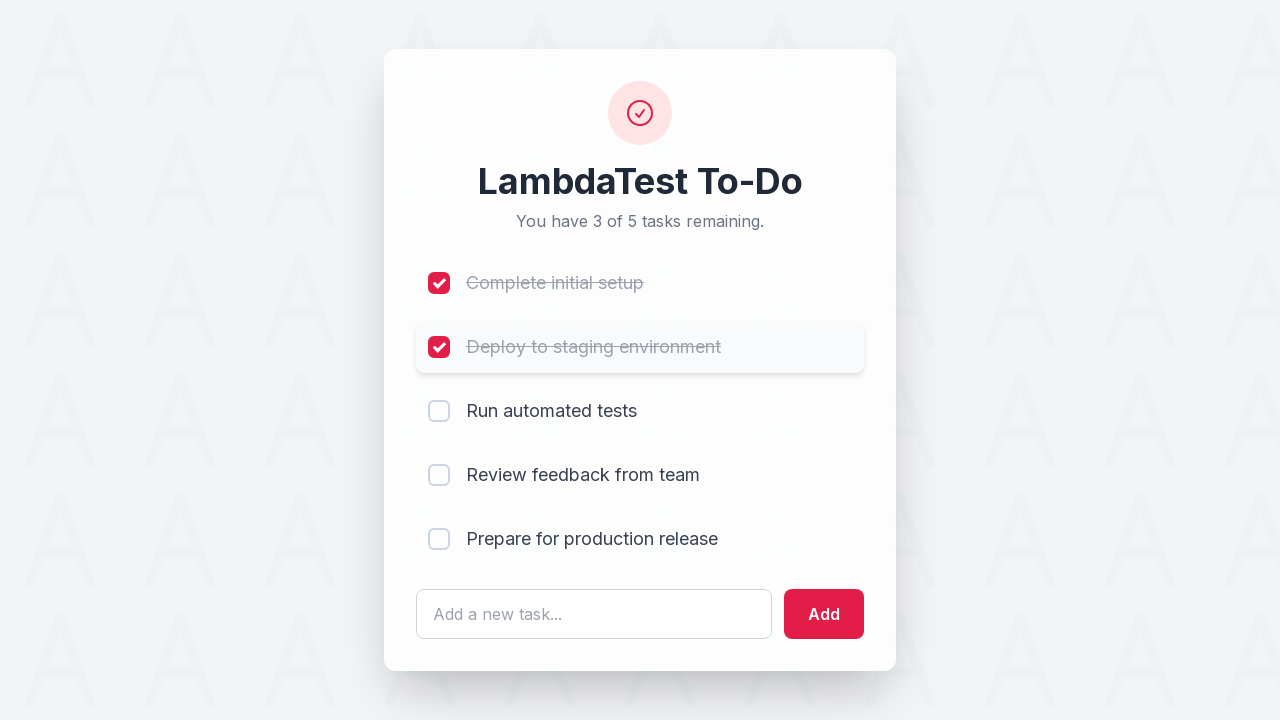

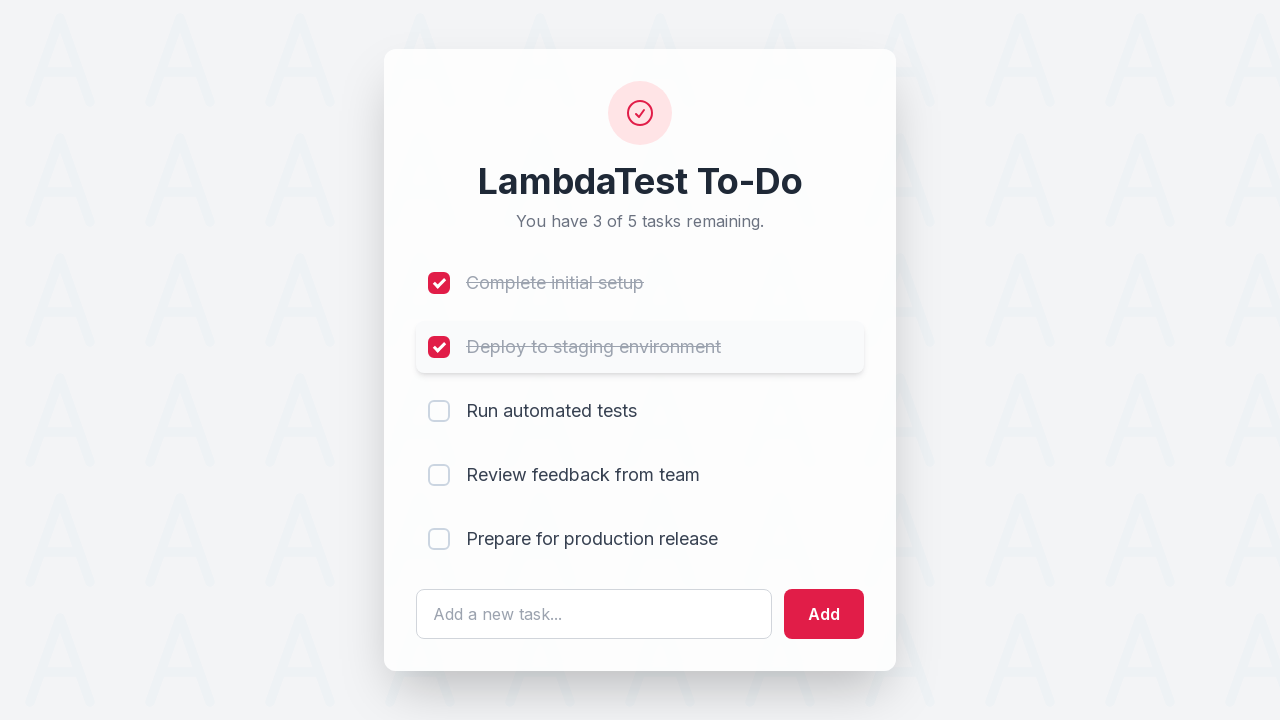